Tests frame switching functionality by navigating between different frames and clicking links within them

Starting URL: http://sahitest.com/demo/framesTest.htm

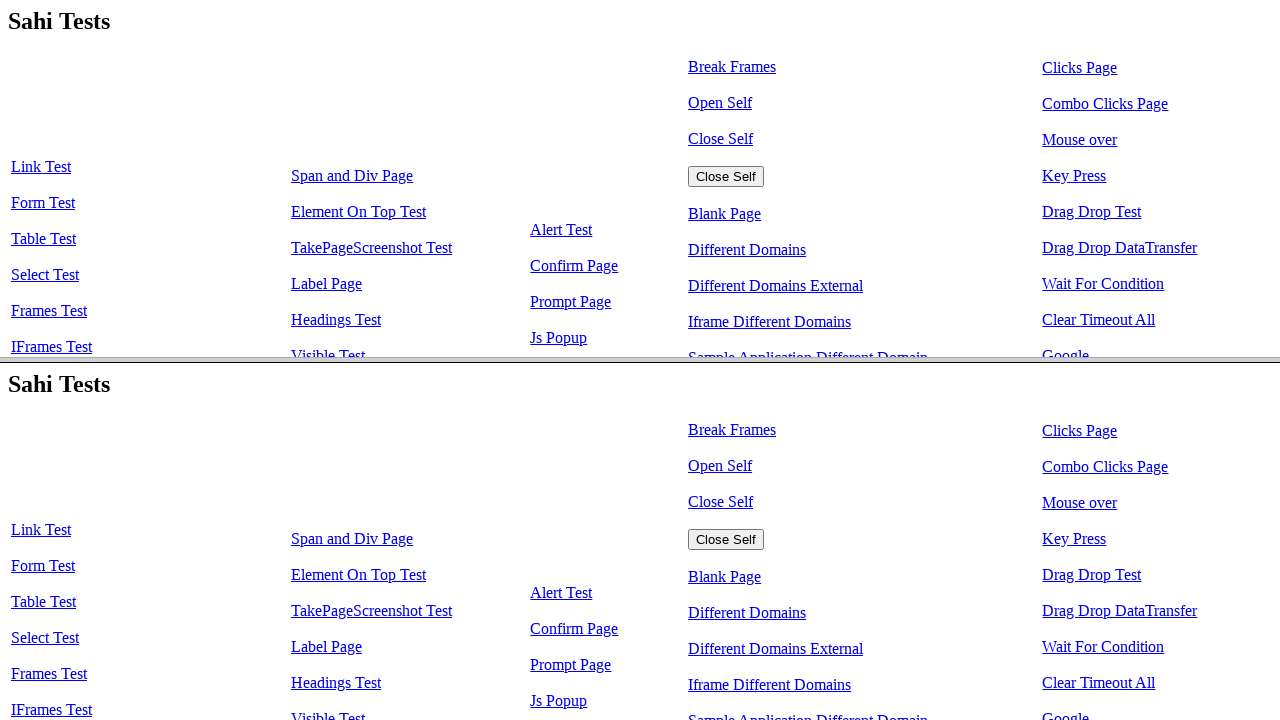

Located the second frame (index 1)
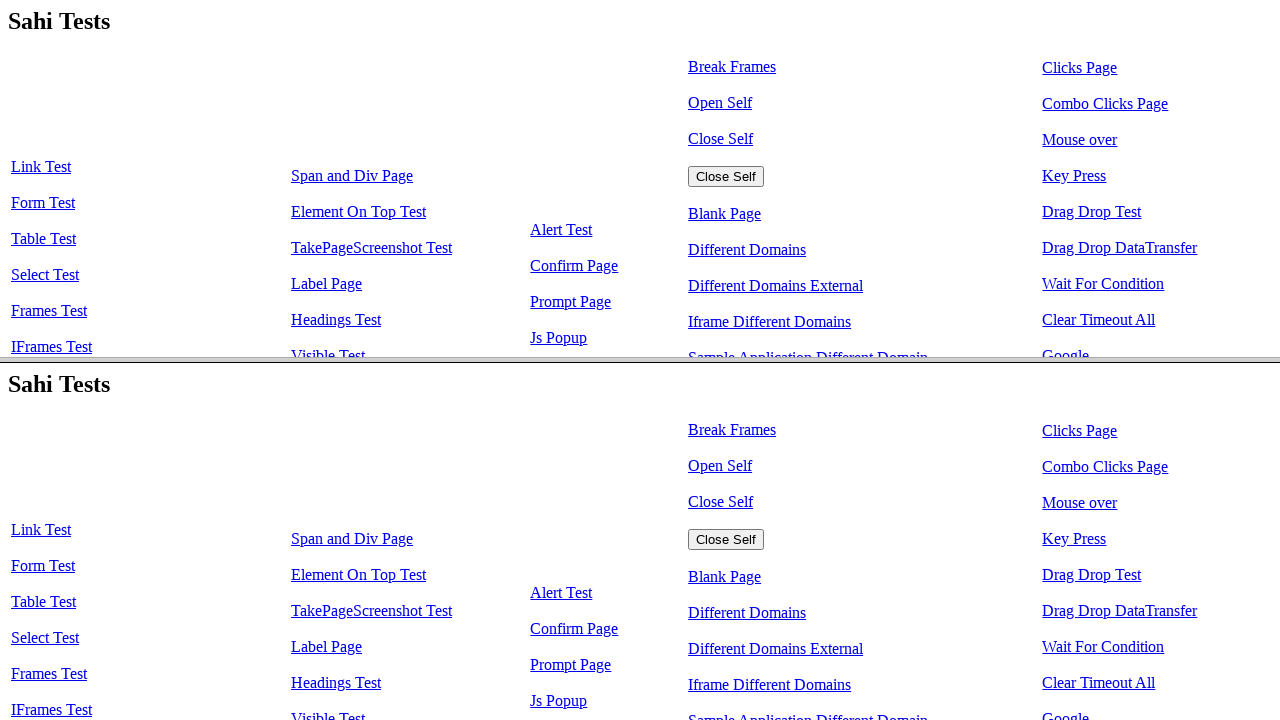

Clicked the 5th link in the second frame at (49, 674) on frame >> nth=1 >> internal:control=enter-frame >> xpath=/html/body/table/tbody/t
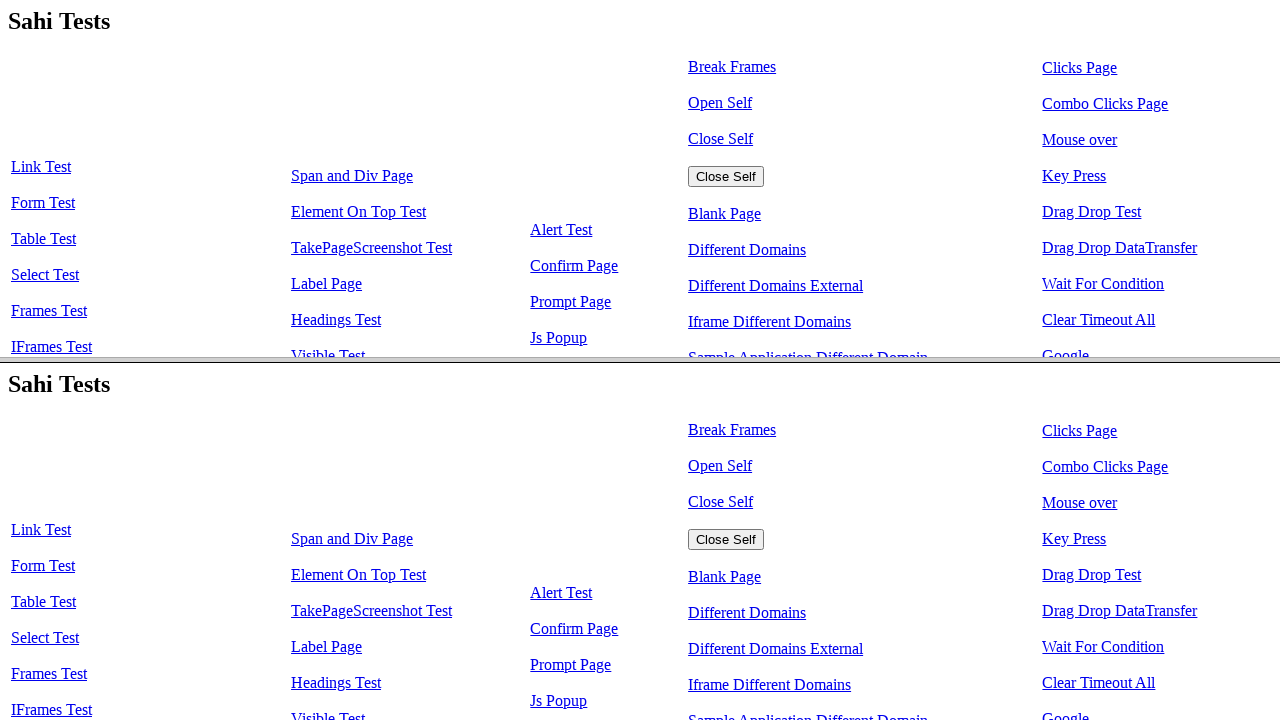

Located the 'top' named frame
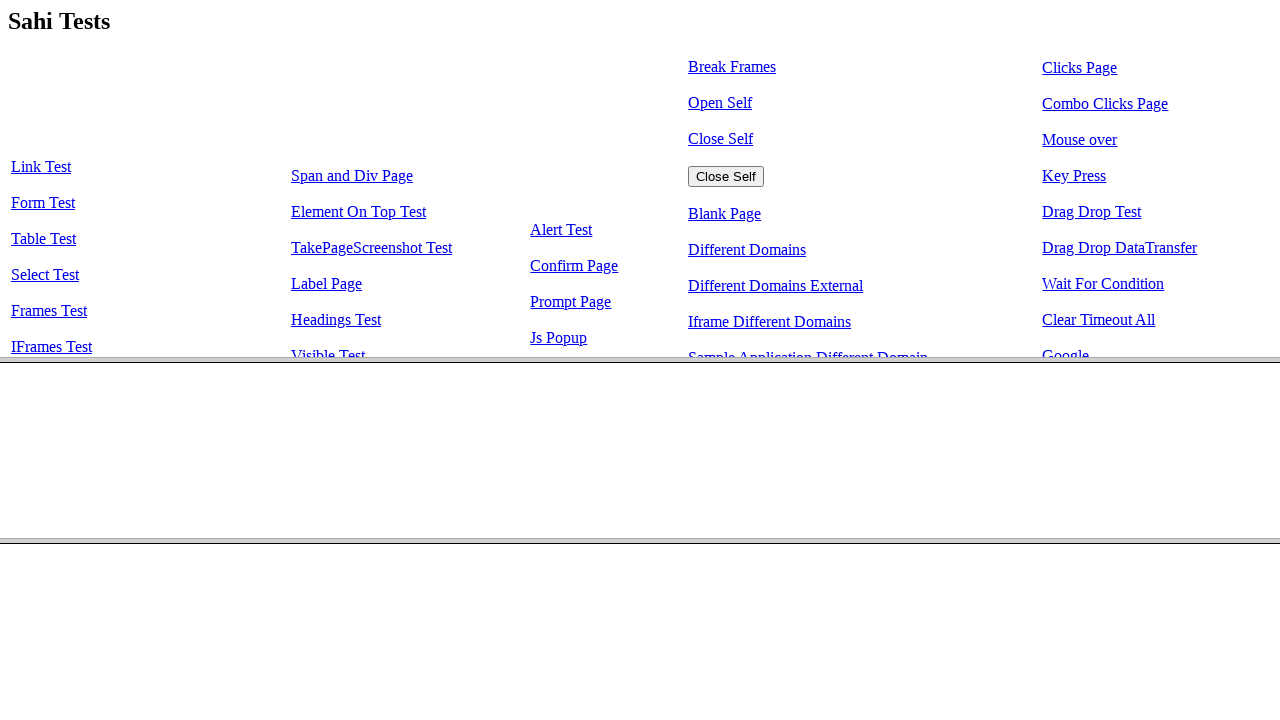

Clicked the 2nd link in the 'top' frame at (43, 203) on frame[name='top'] >> internal:control=enter-frame >> xpath=/html/body/table/tbod
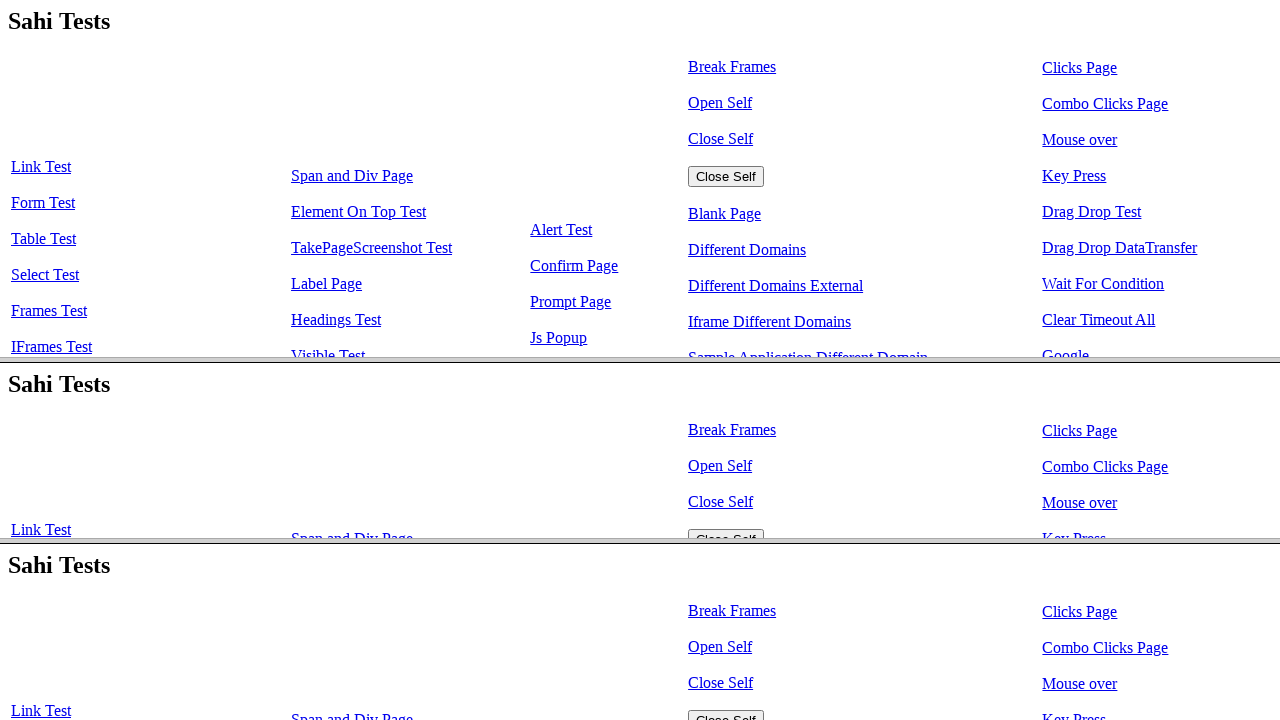

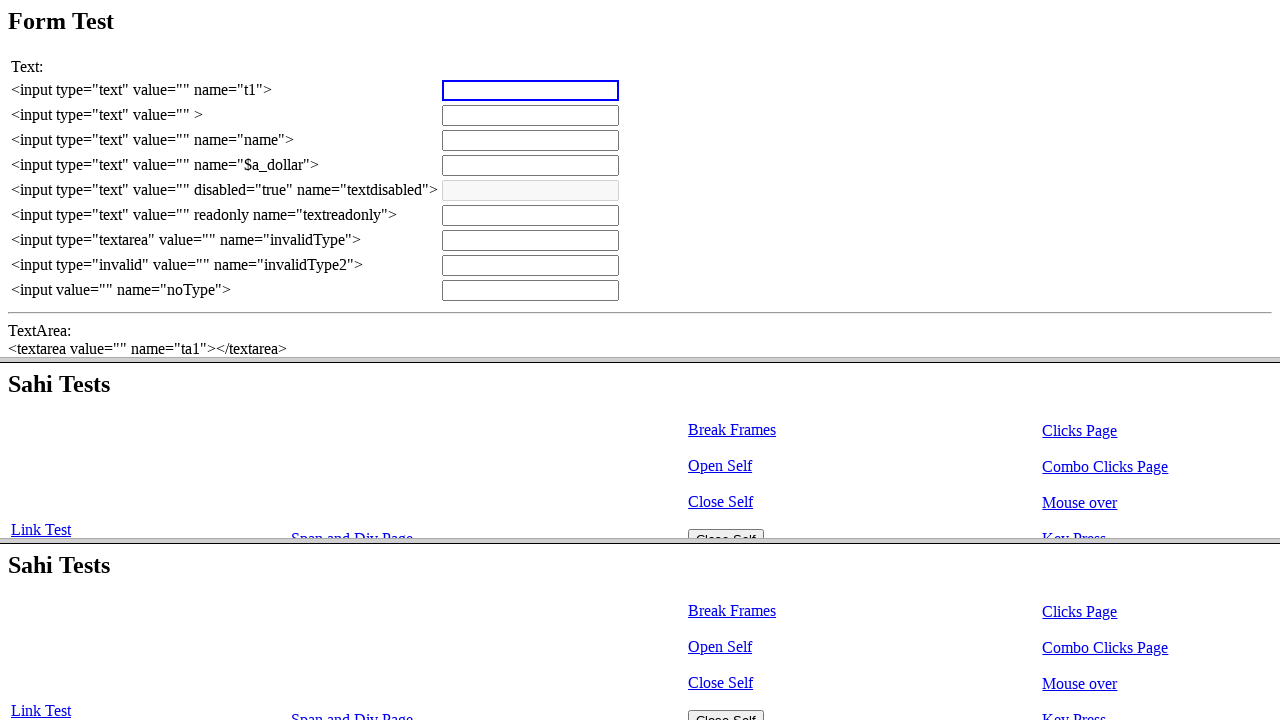